Tests checkbox interaction on a demo page by clicking a checkbox, submitting it, and performing a double-click action on the checkbox element.

Starting URL: http://the-internet.herokuapp.com/checkboxes

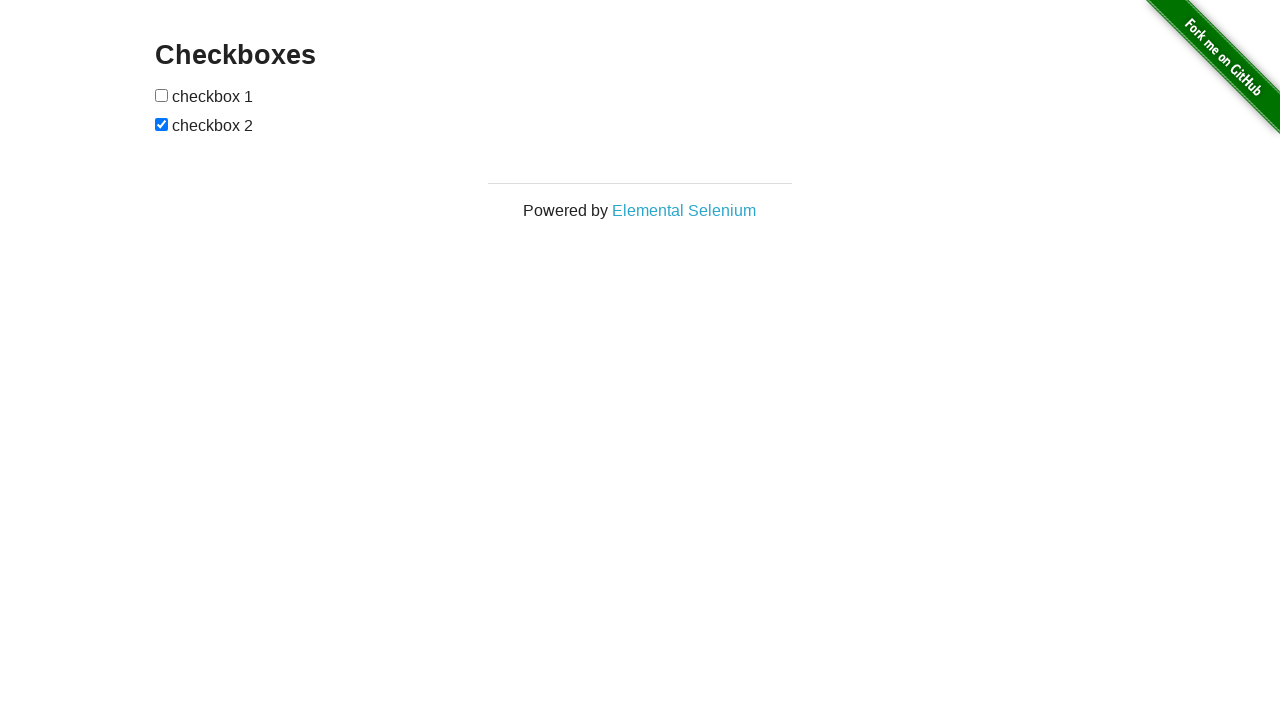

Clicked the first checkbox at (162, 95) on xpath=//*[@id='checkboxes']/input[1]
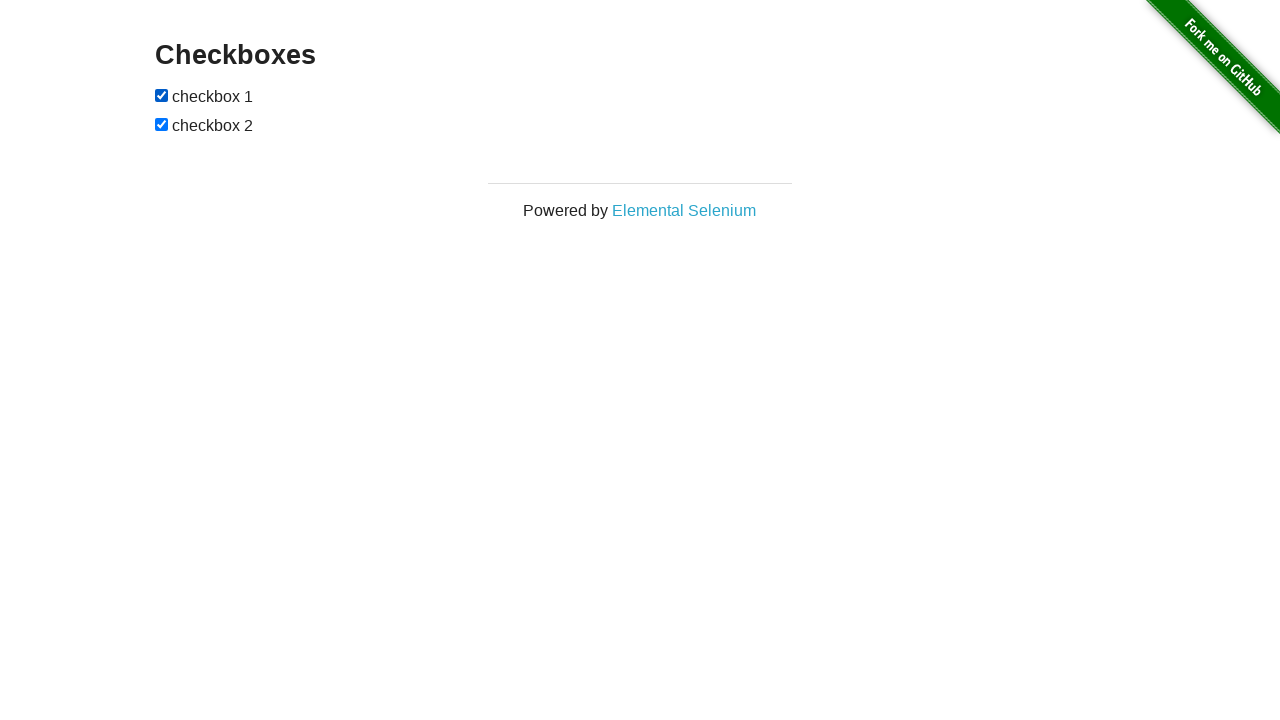

Submitted the checkbox form
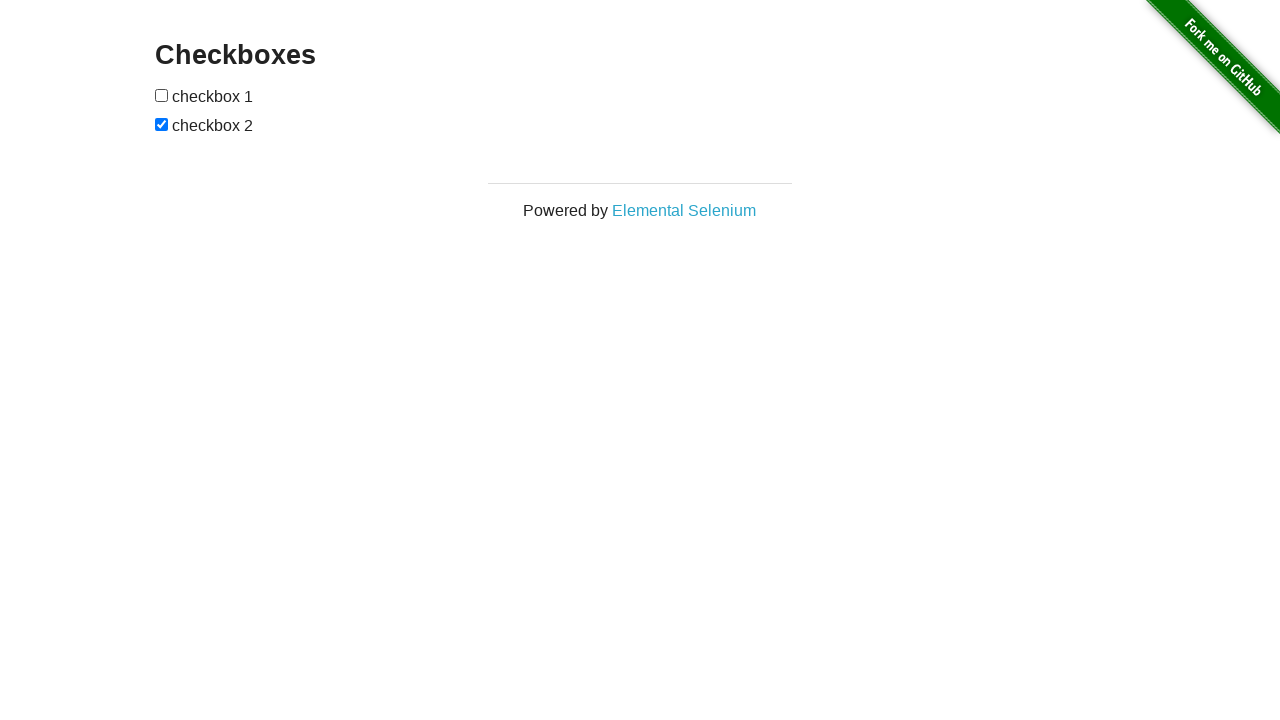

Double-clicked the first checkbox at (162, 95) on xpath=//*[@id='checkboxes']/input[1]
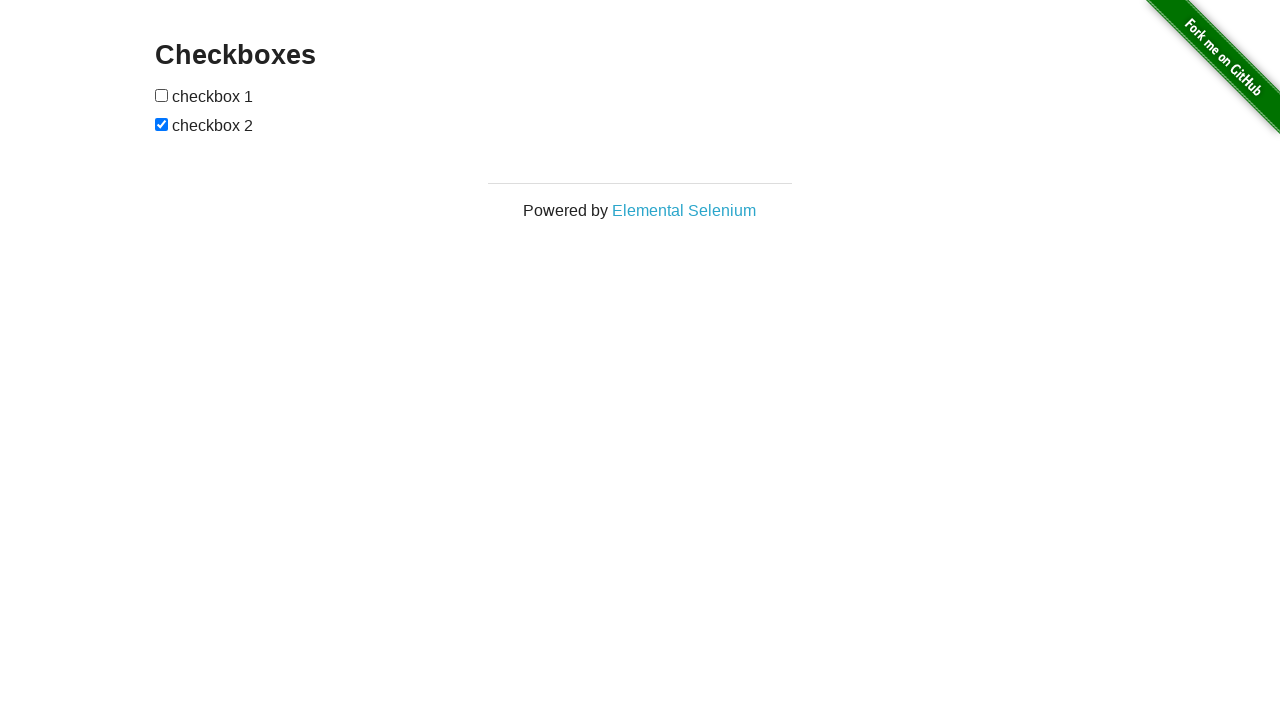

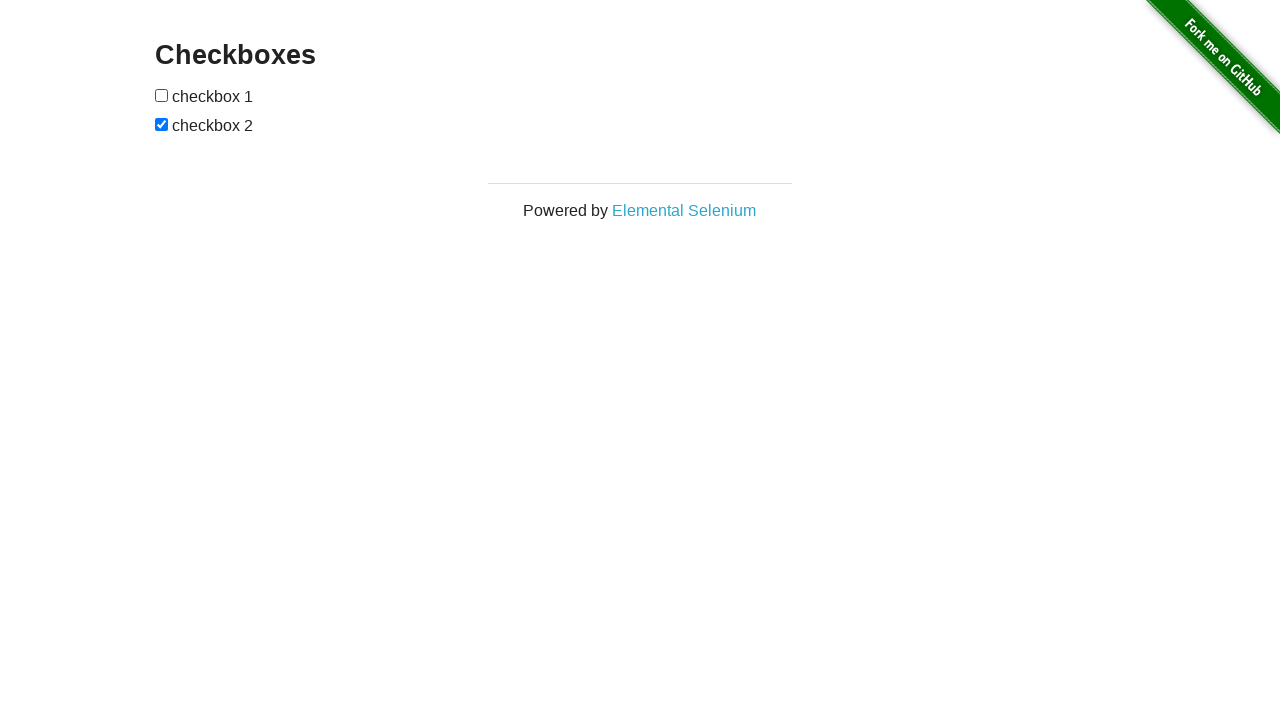